Tests multi-select dropdown functionality by selecting all options in a multi-select dropdown and verifying each option can be clicked.

Starting URL: https://demoqa.com/select-menu

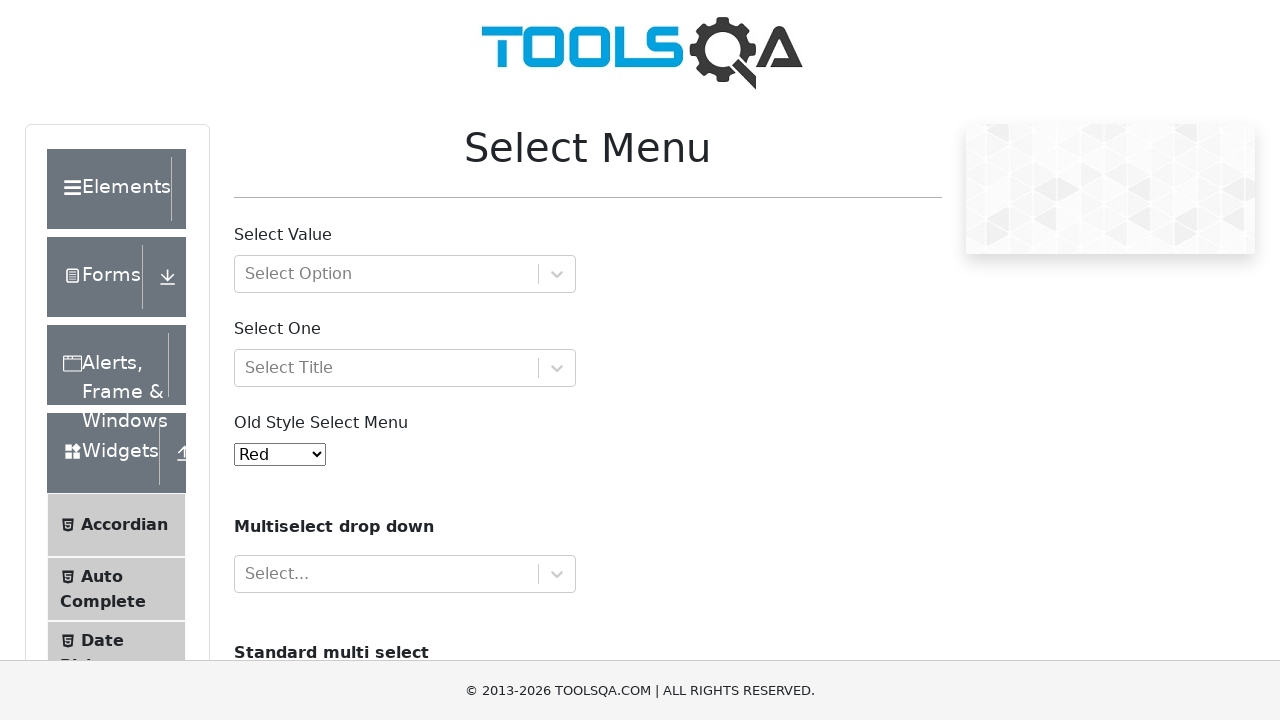

Located multi-select dropdown element with id 'cars'
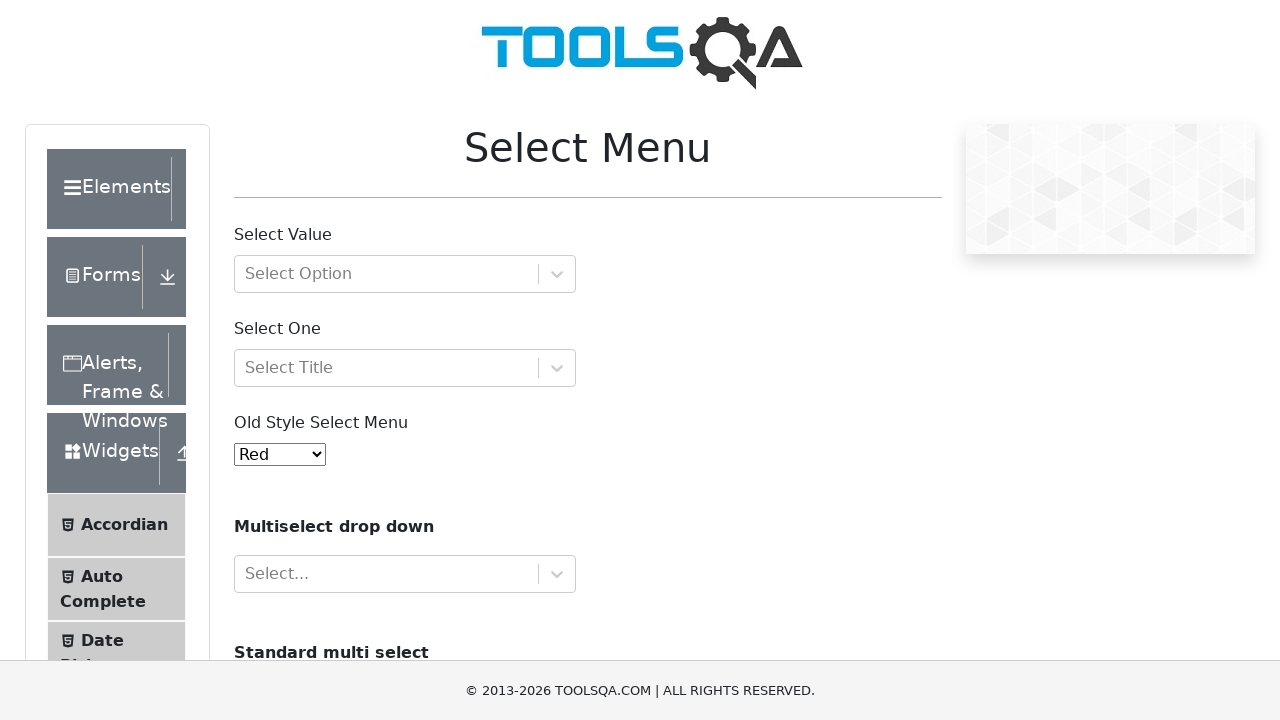

Multi-select dropdown is now visible
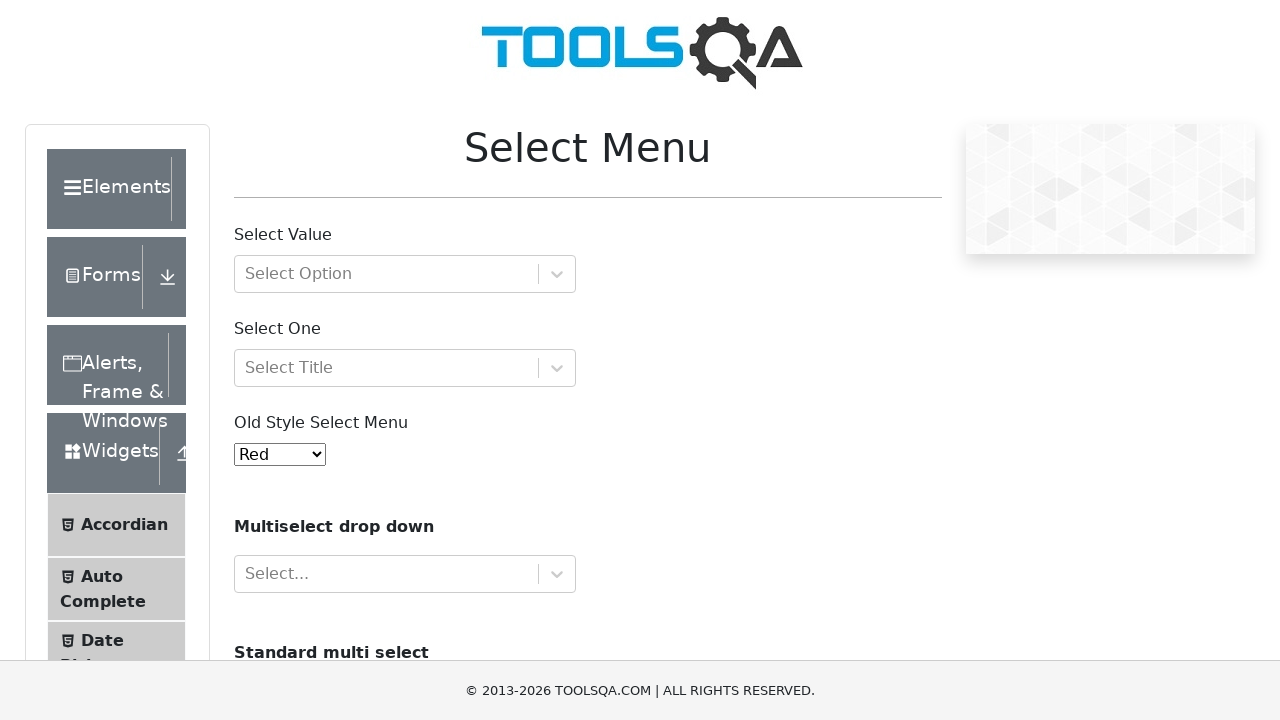

Retrieved all option elements from the dropdown
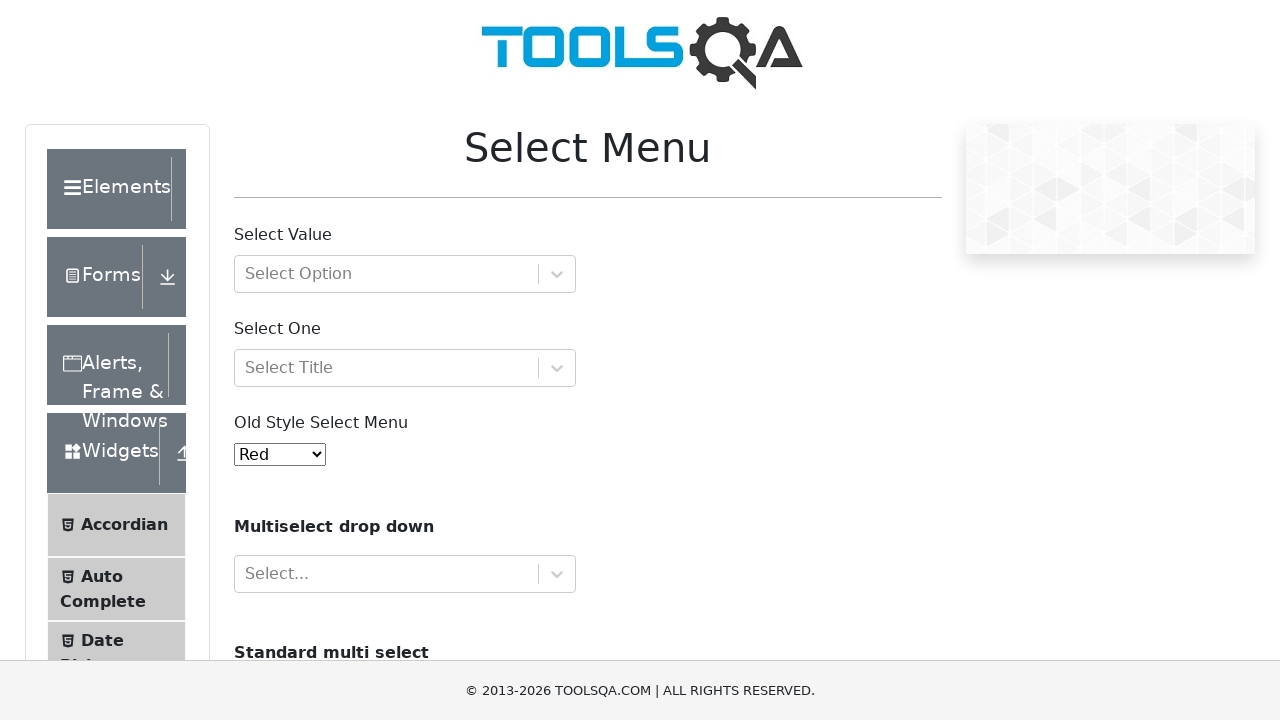

Found 4 options in the multi-select dropdown
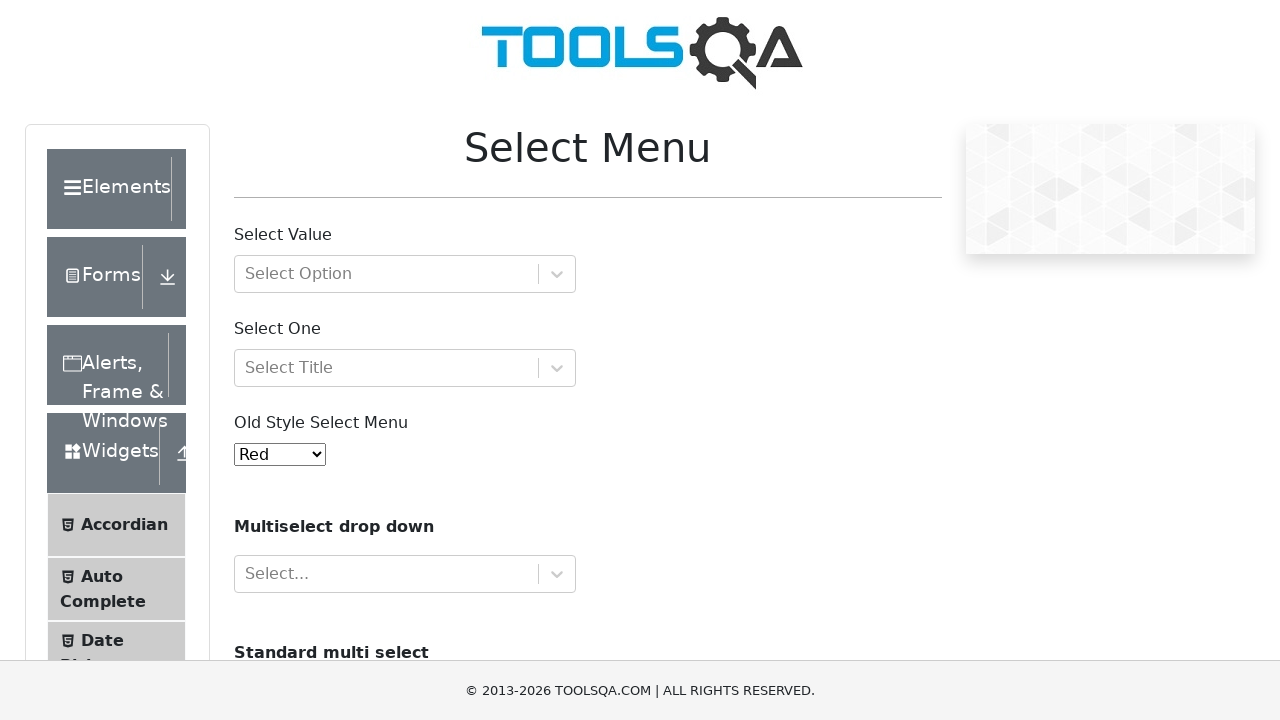

Retrieved option at index 0
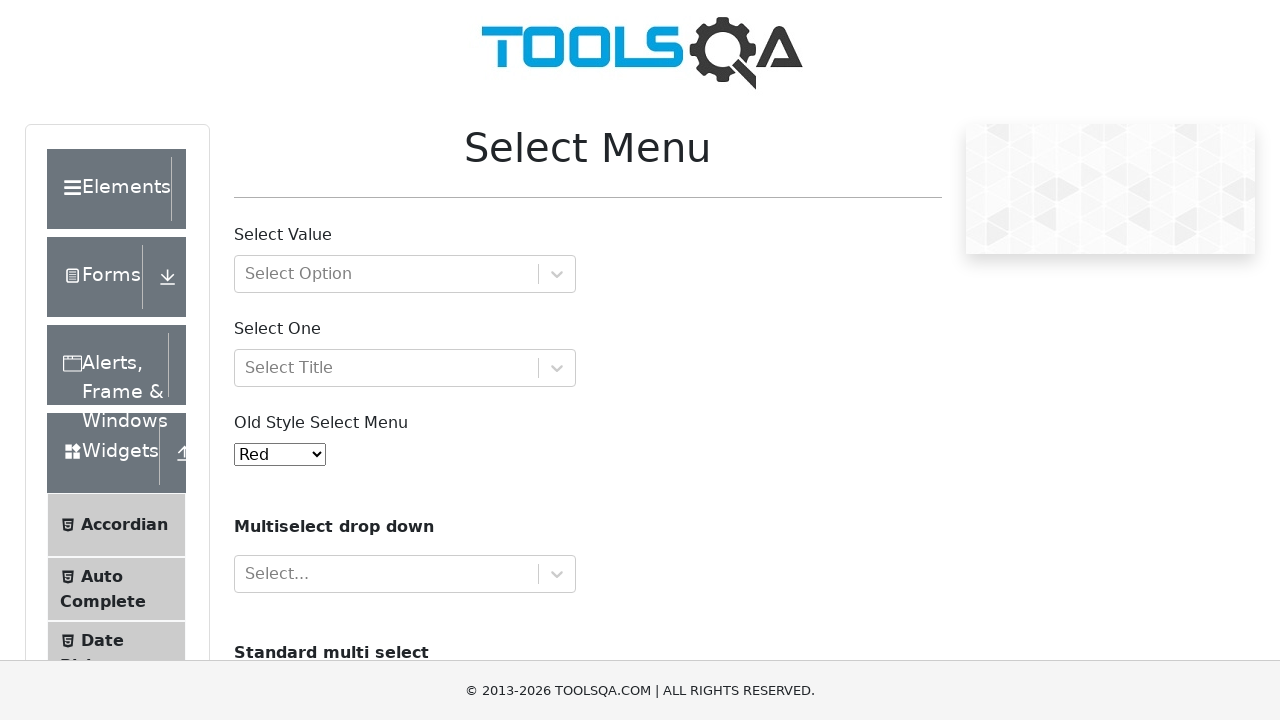

Retrieved text content: 'Volvo'
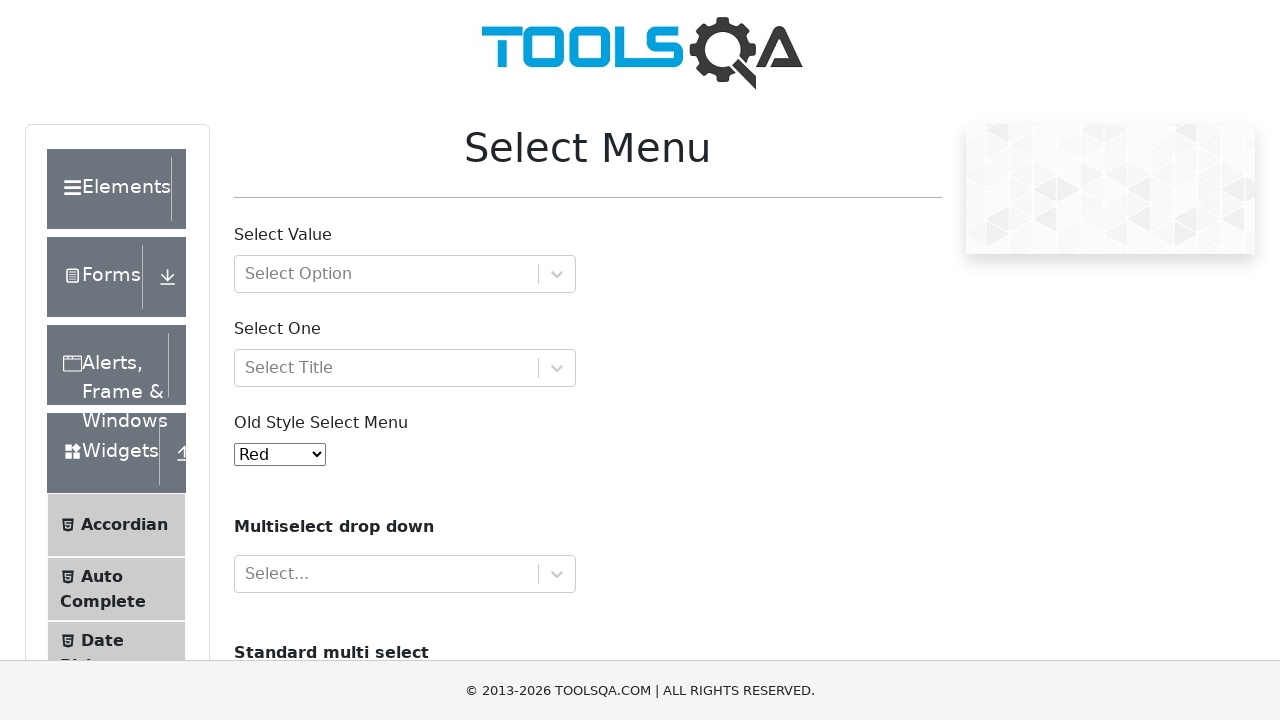

Clicked option 'Volvo' to select it at (258, 360) on select#cars >> option >> nth=0
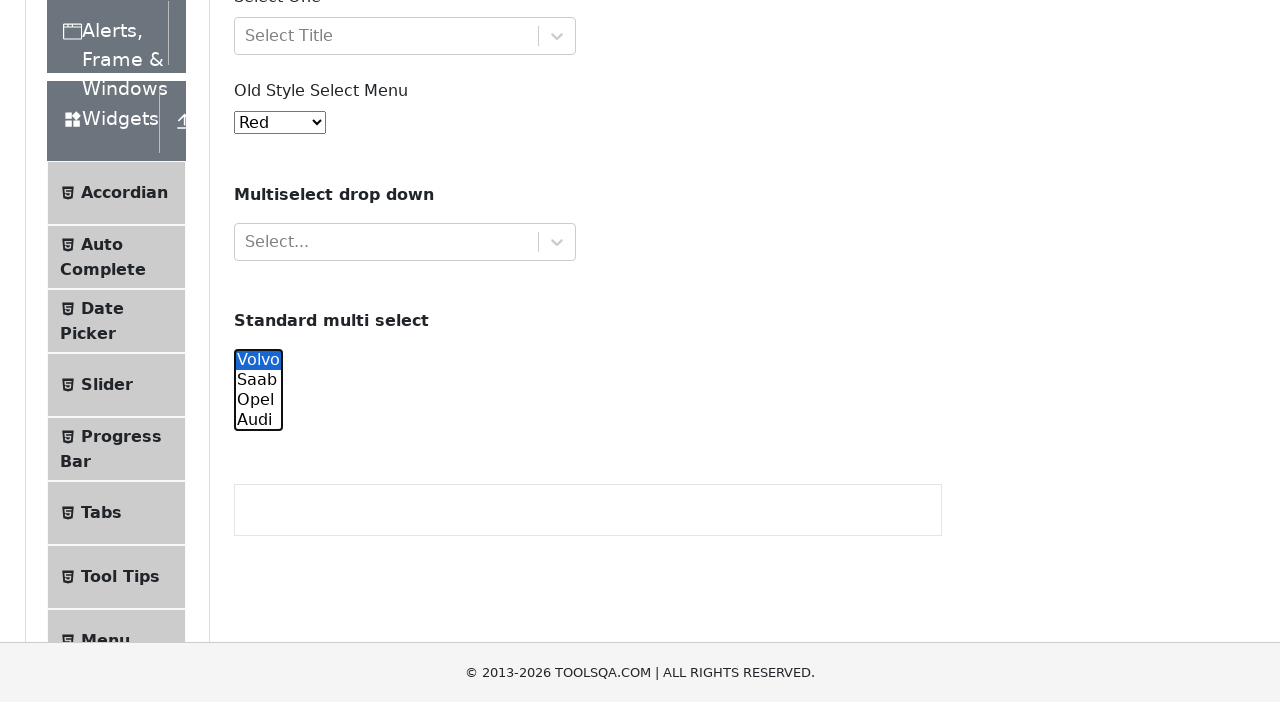

Retrieved option at index 1
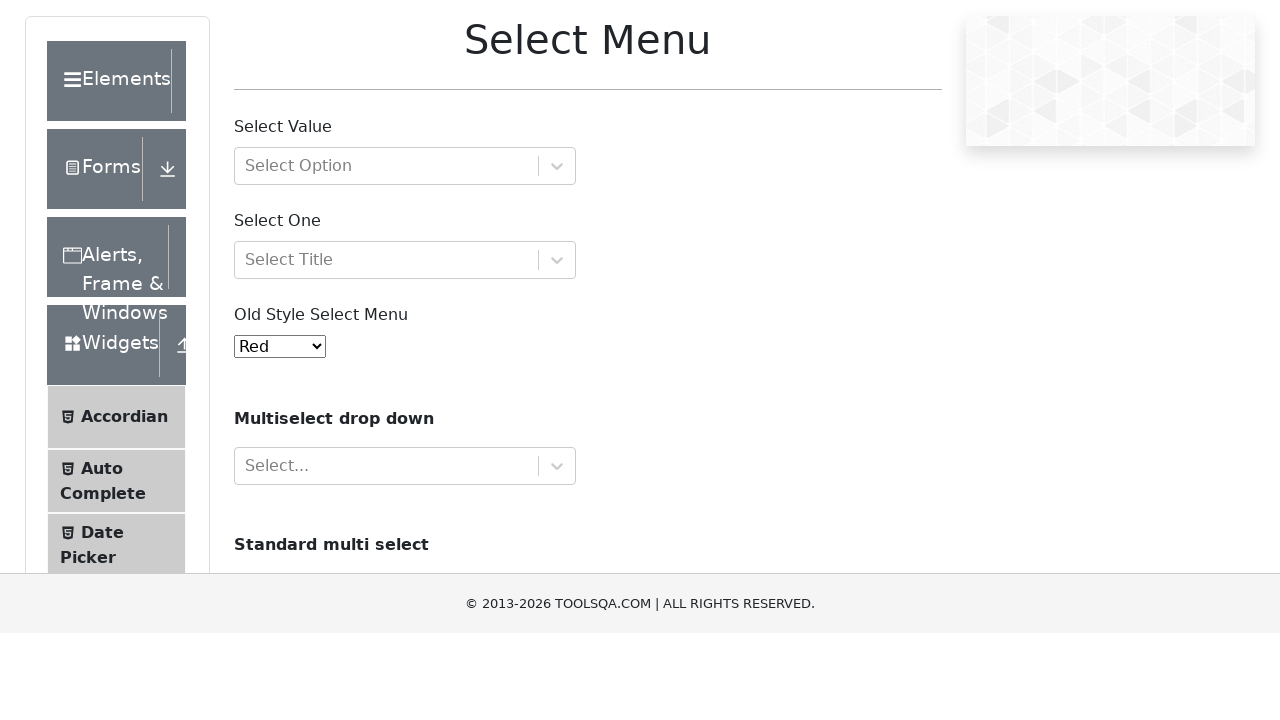

Retrieved text content: 'Saab'
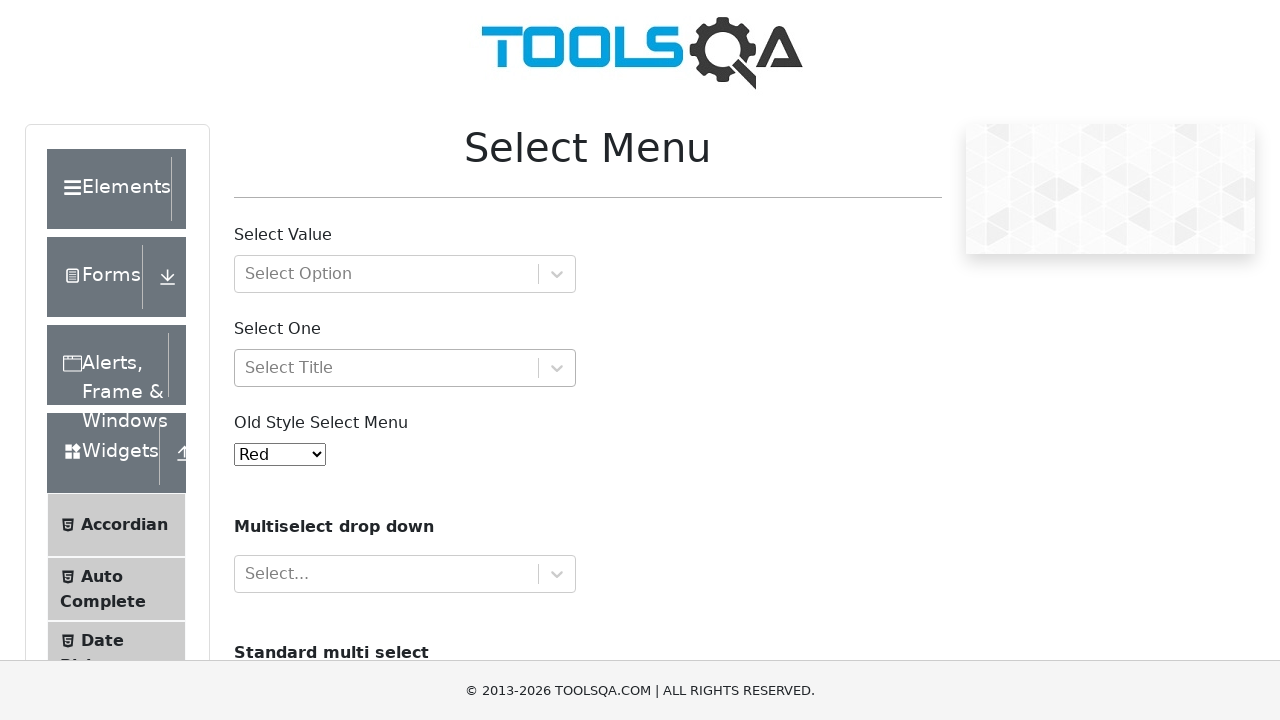

Clicked option 'Saab' to select it at (258, 360) on select#cars >> option >> nth=1
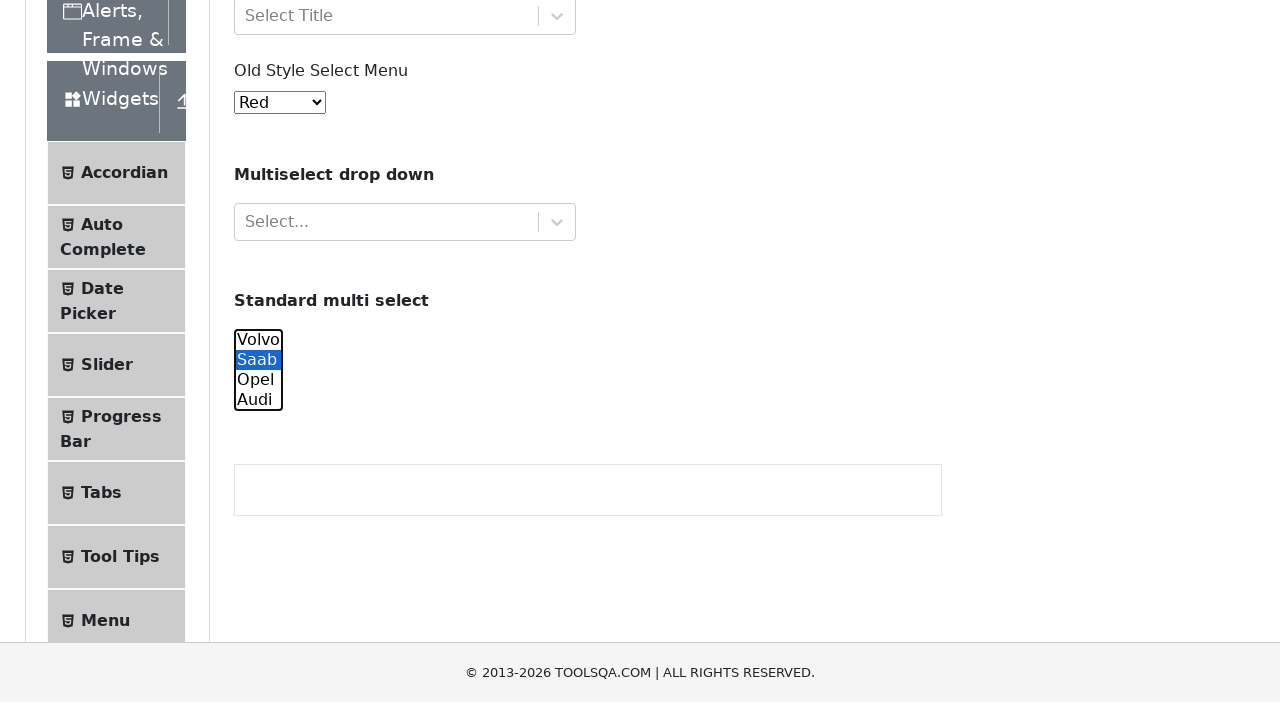

Retrieved option at index 2
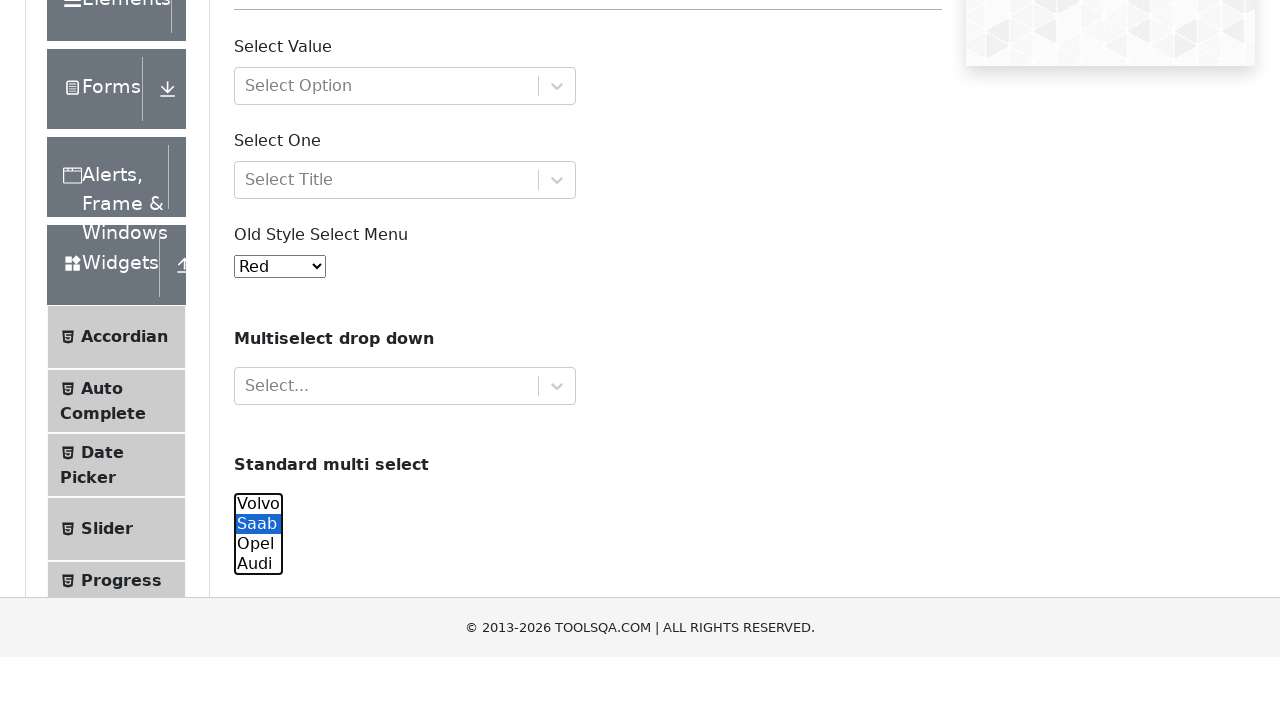

Retrieved text content: 'Opel'
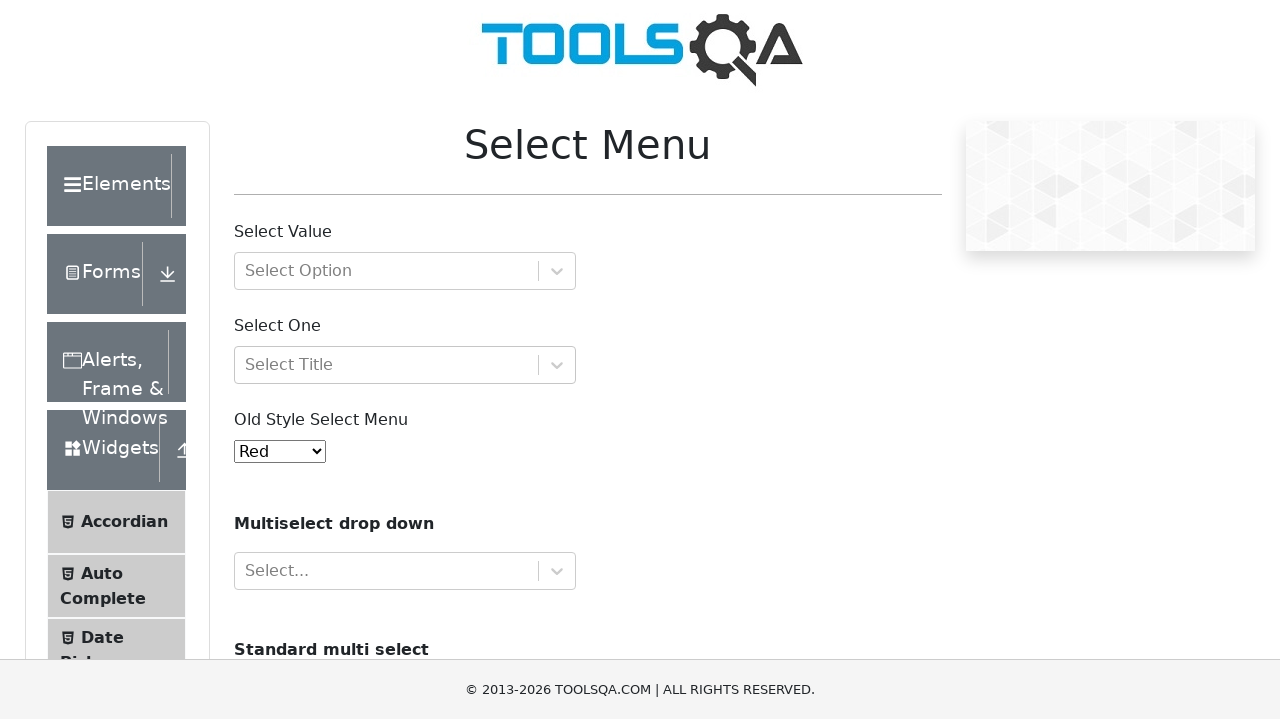

Clicked option 'Opel' to select it at (258, 360) on select#cars >> option >> nth=2
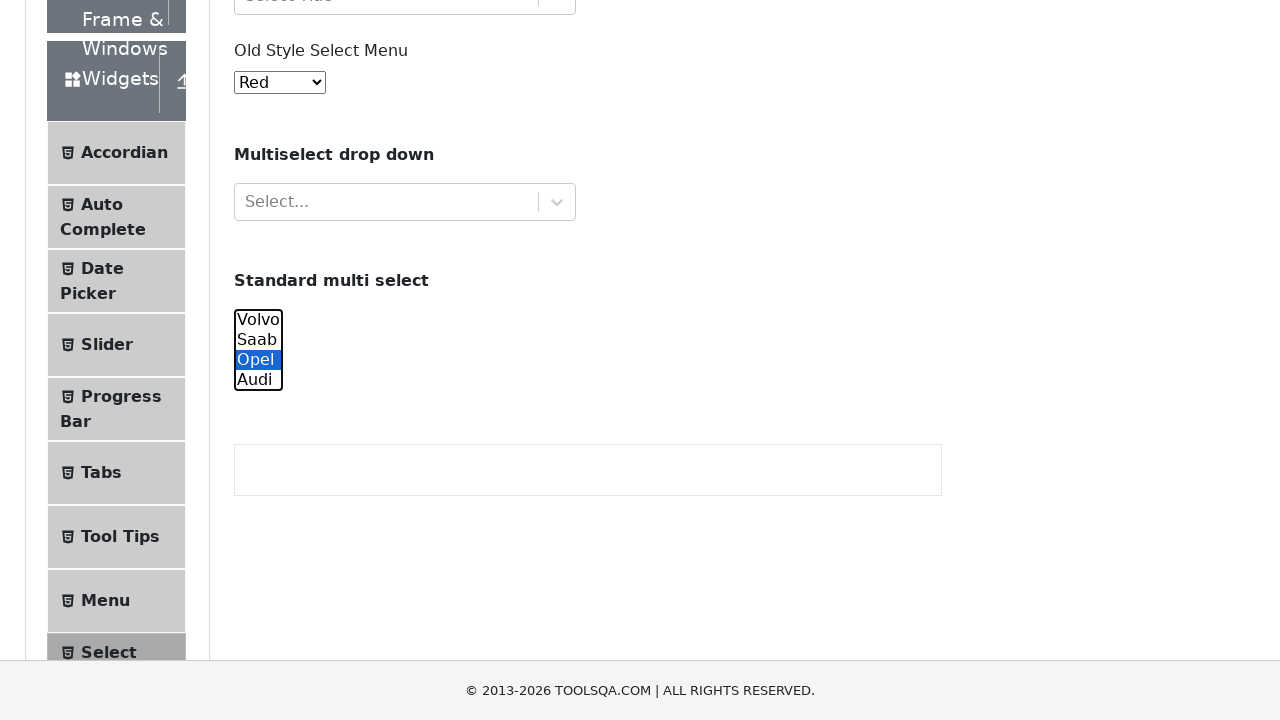

Retrieved option at index 3
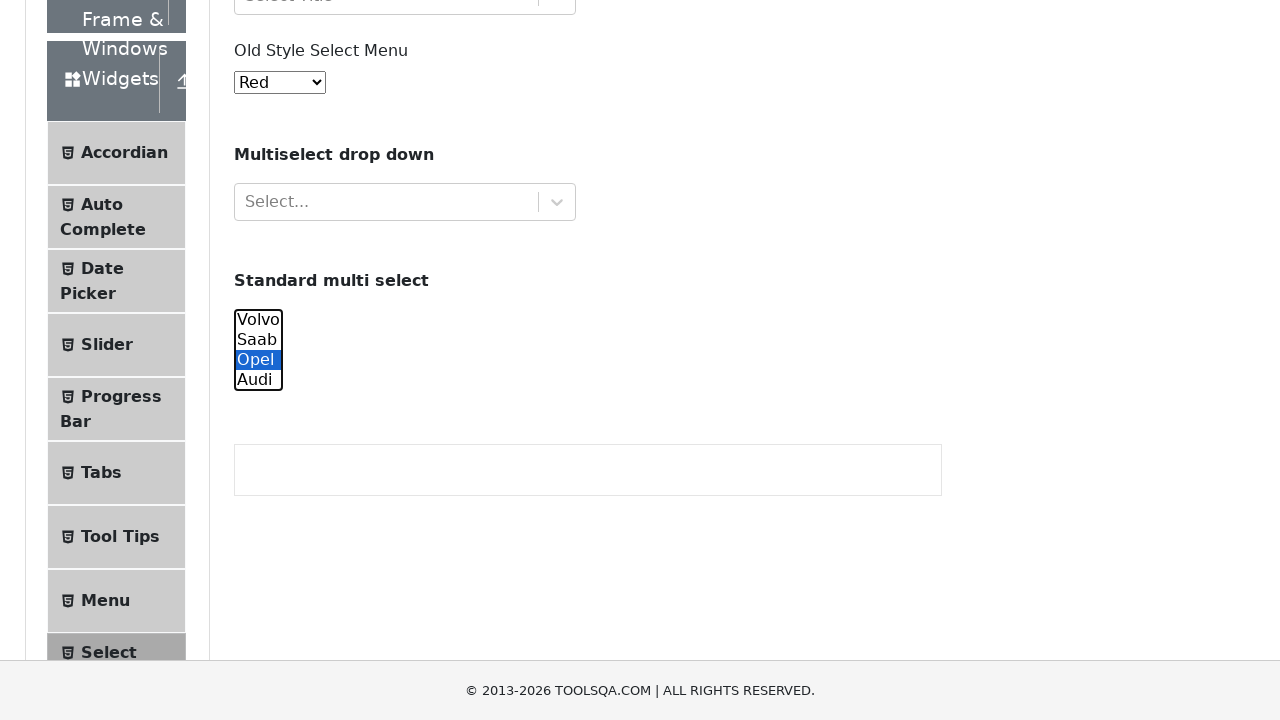

Retrieved text content: 'Audi'
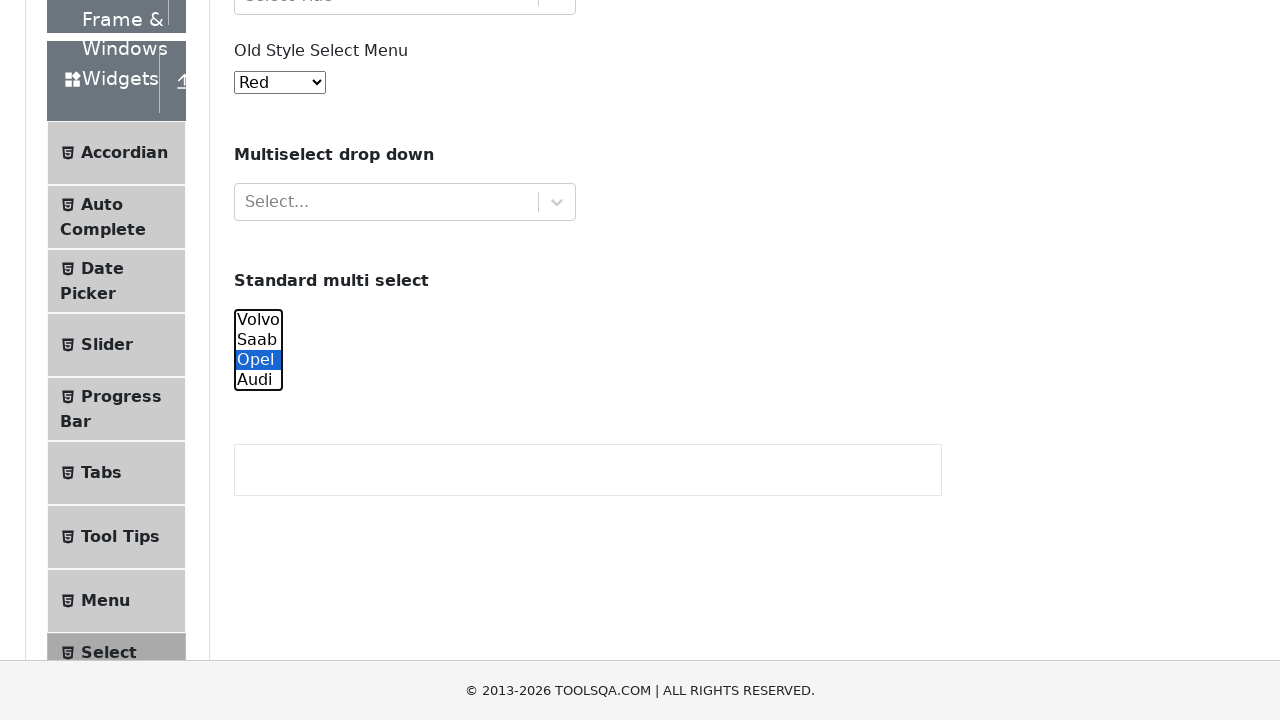

Clicked option 'Audi' to select it at (258, 380) on select#cars >> option >> nth=3
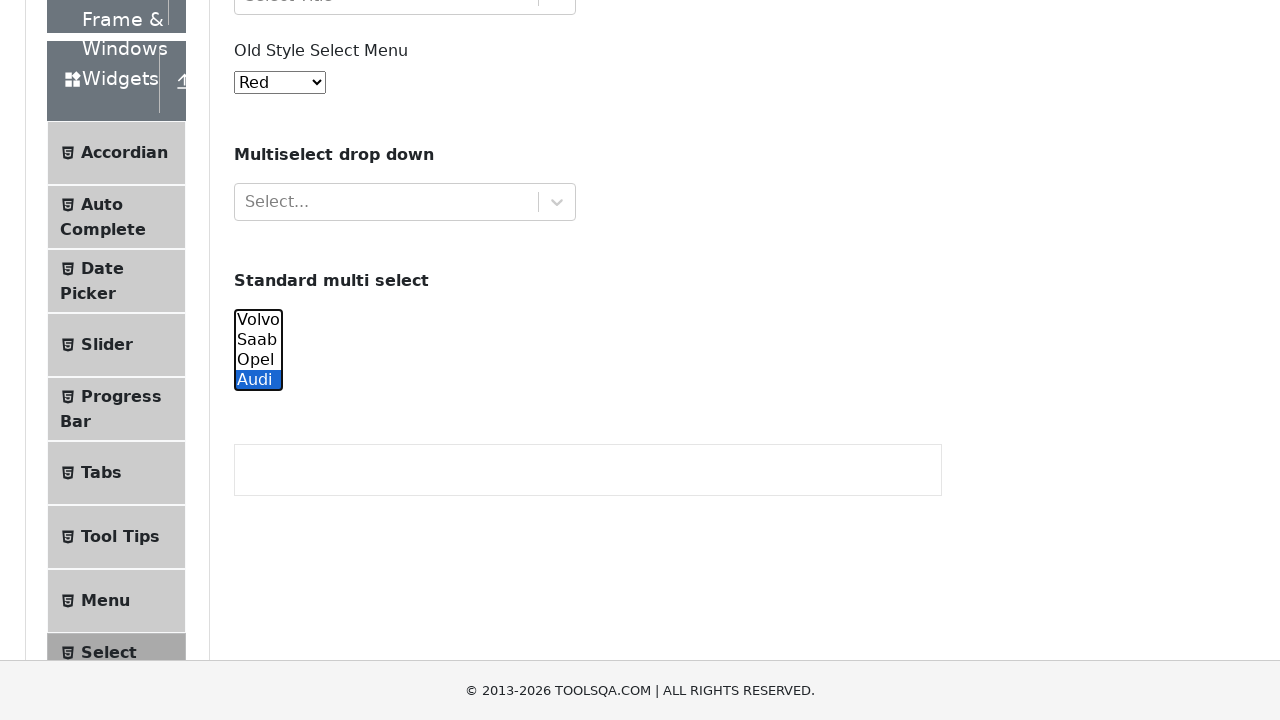

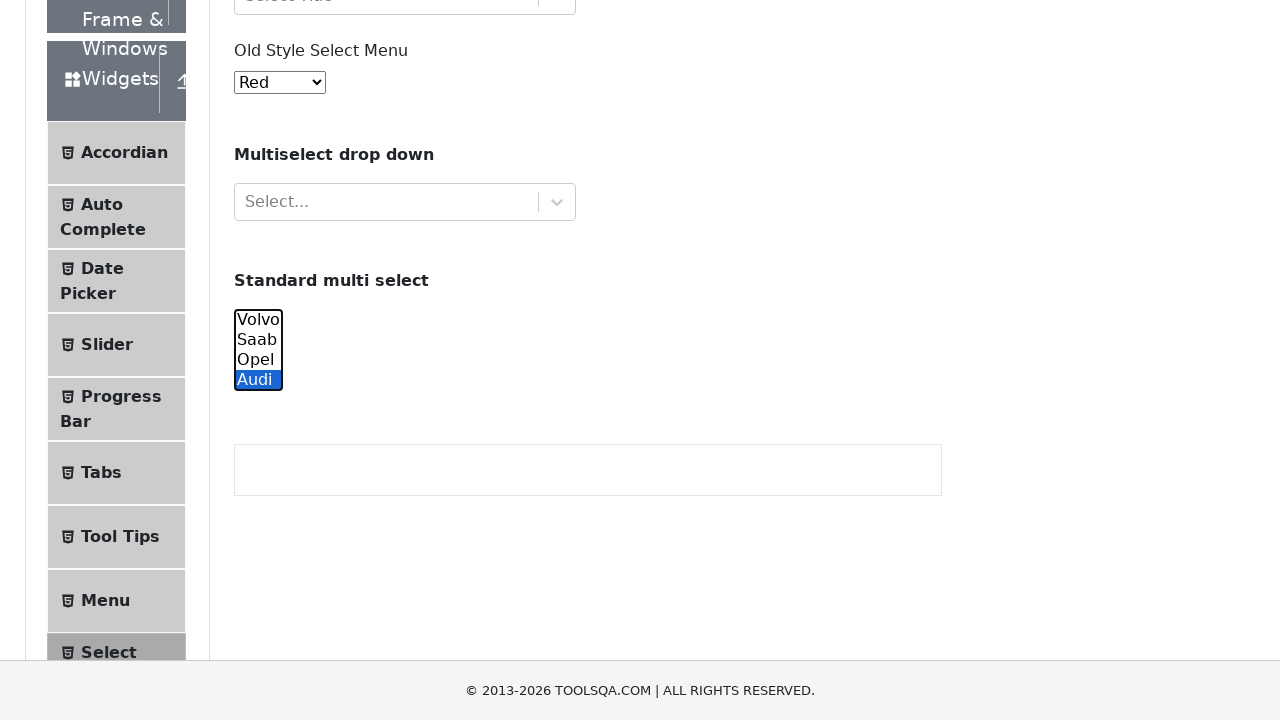